Tests hover functionality on a menu by hovering over Main Item 2 and then a sub item.

Starting URL: https://demoqa.com/menu#

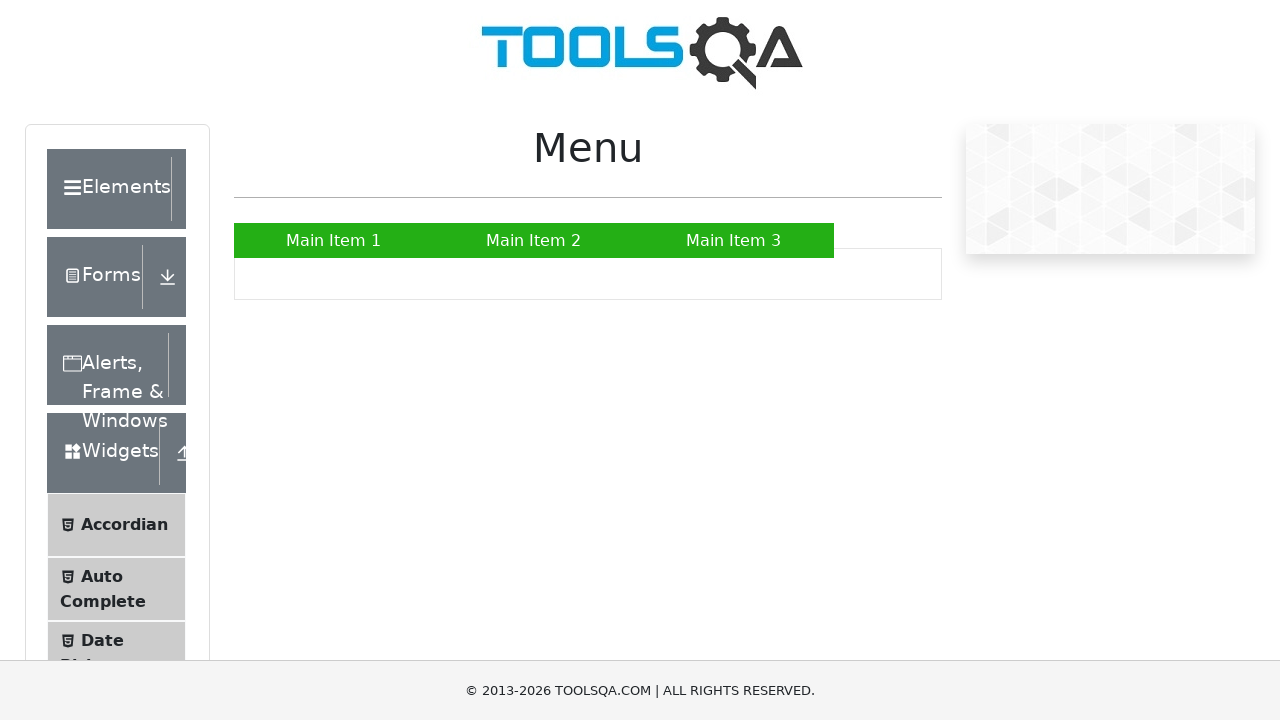

Hovered over Main Item 2 to reveal submenu at (534, 240) on xpath=//li/a[text()='Main Item 2']
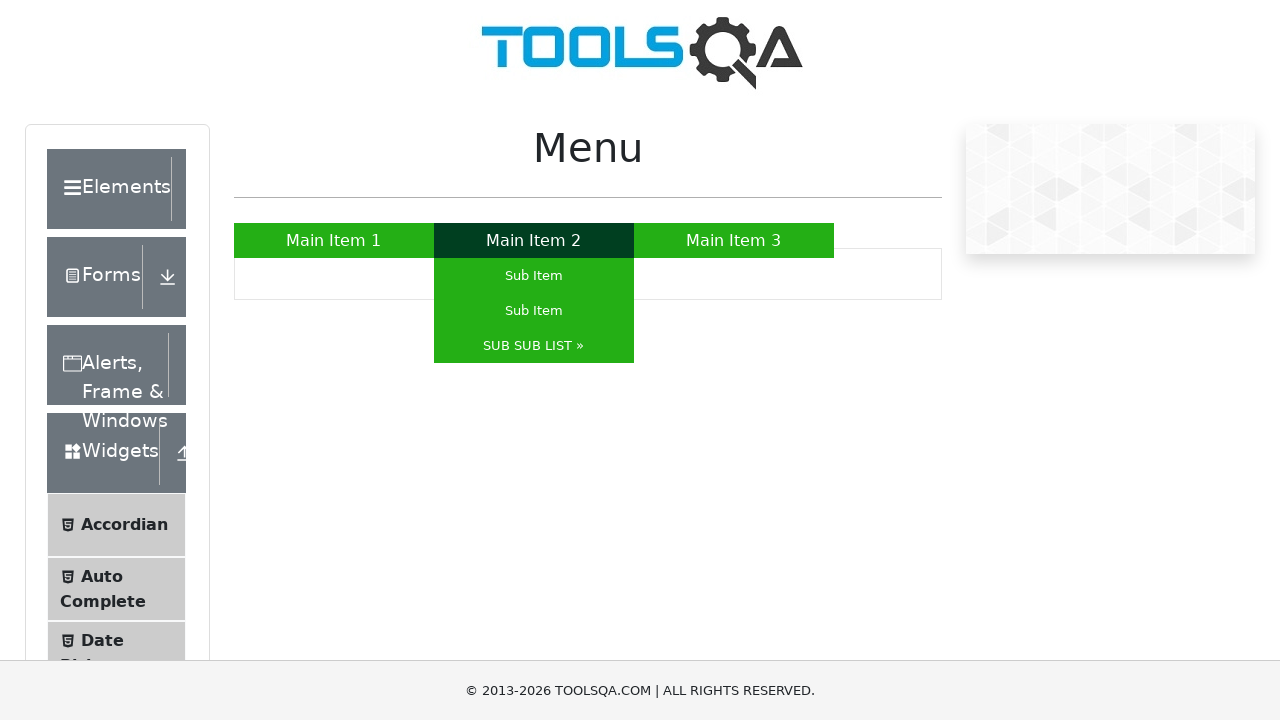

Hovered over first Sub Item at (534, 276) on (//li/a[text()='Sub Item'])[1]
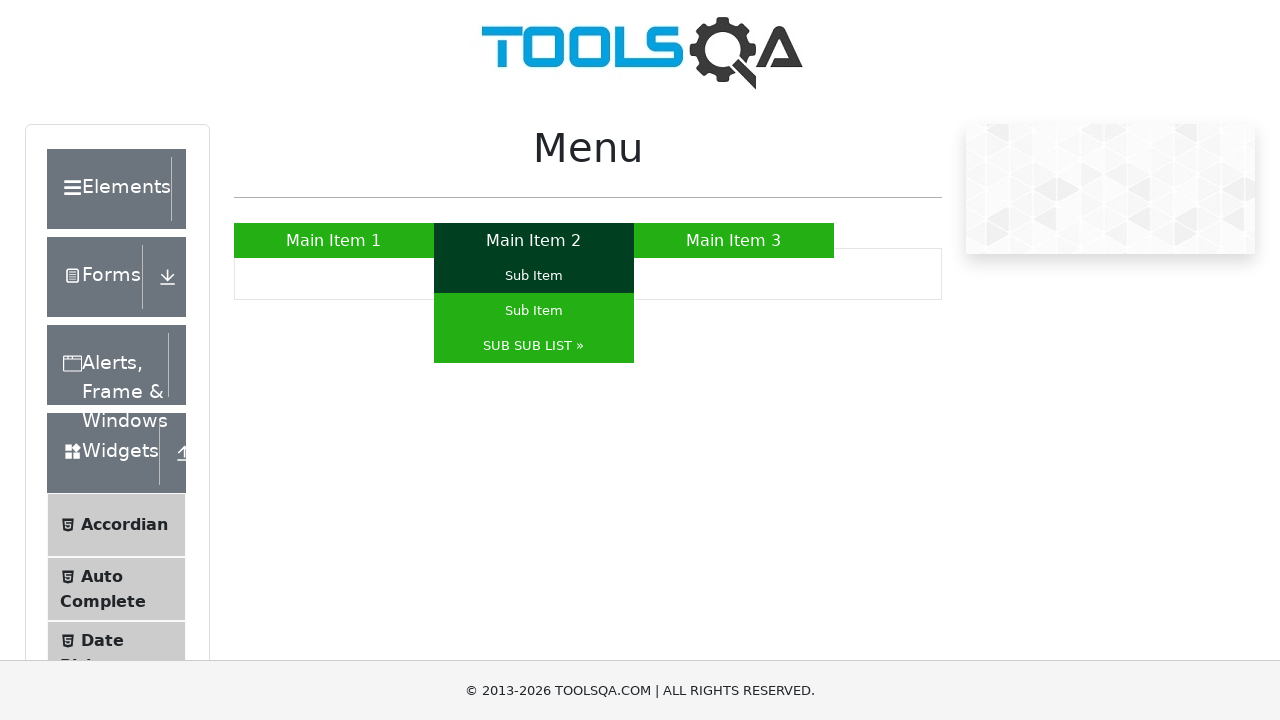

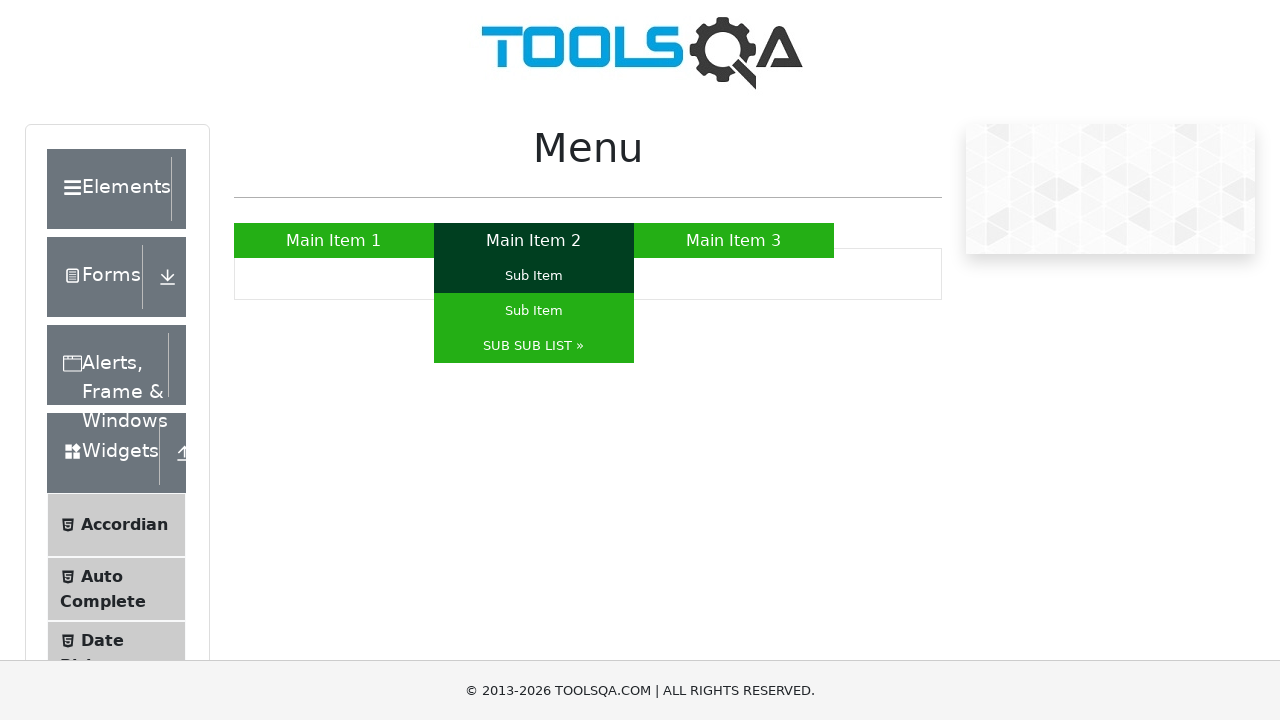